Tests filtering to display only completed items by clicking the Completed link.

Starting URL: https://demo.playwright.dev/todomvc

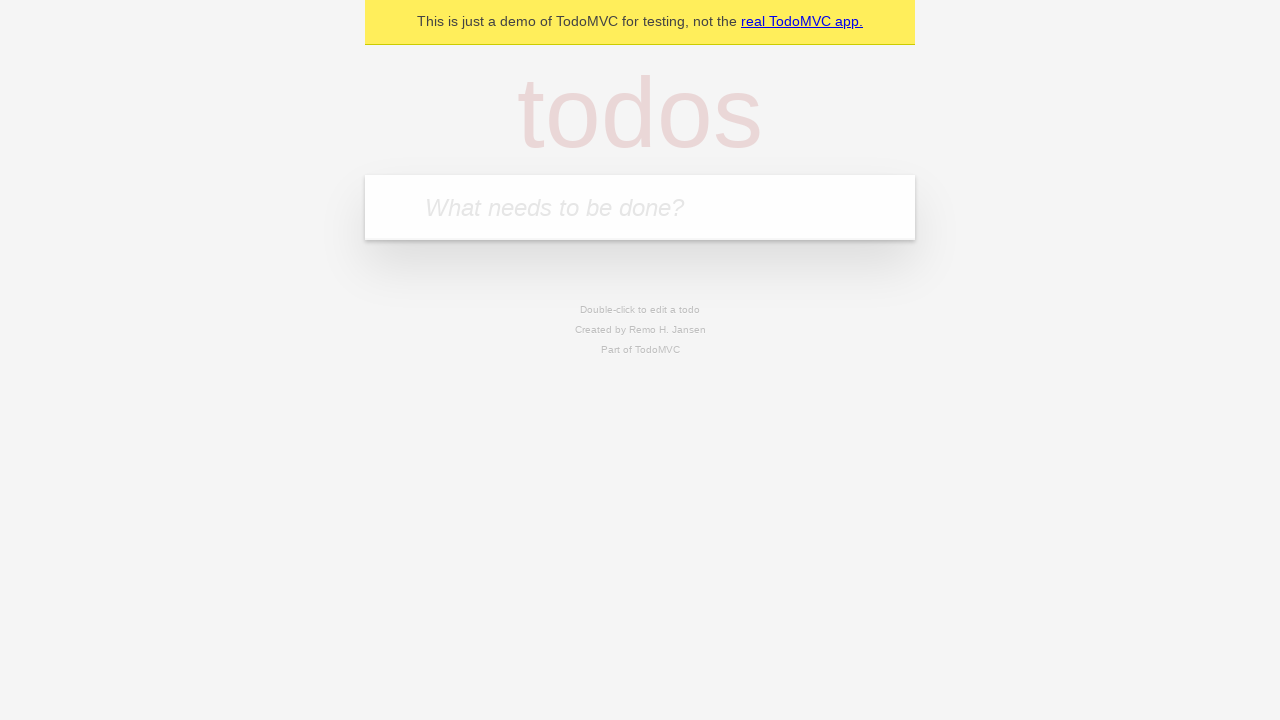

Filled todo input with 'buy some cheese' on internal:attr=[placeholder="What needs to be done?"i]
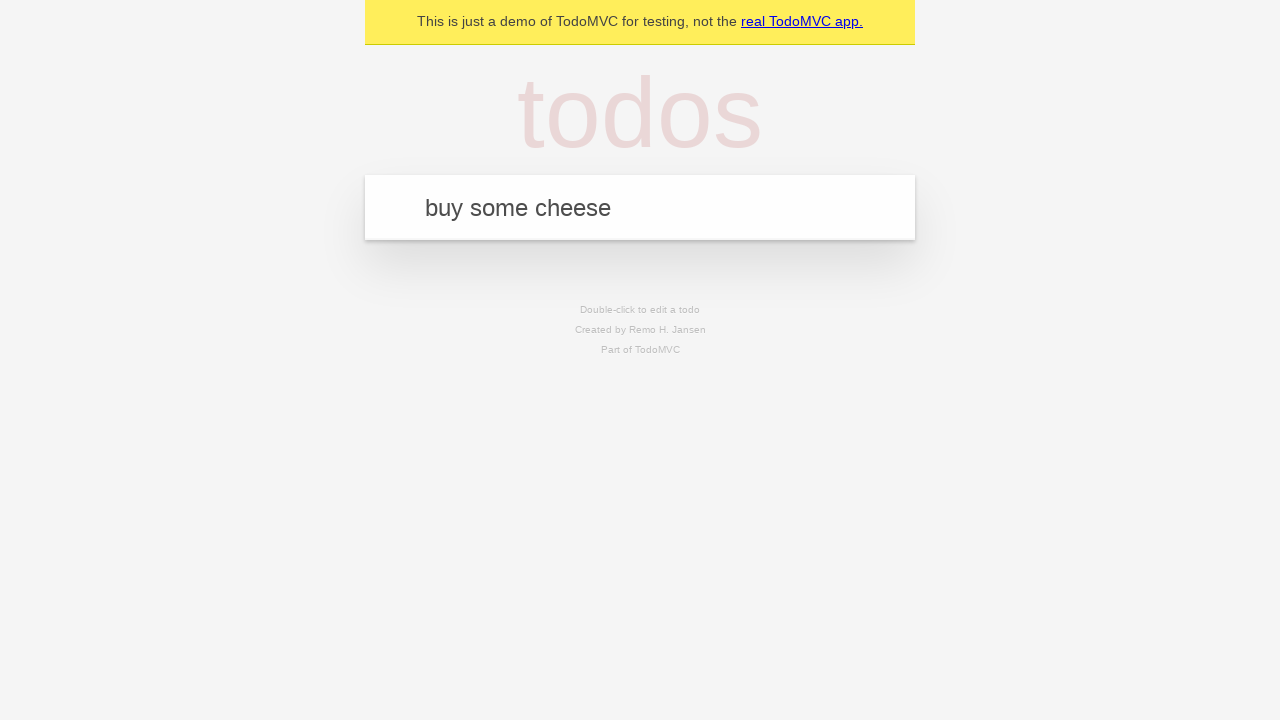

Pressed Enter to add first todo item on internal:attr=[placeholder="What needs to be done?"i]
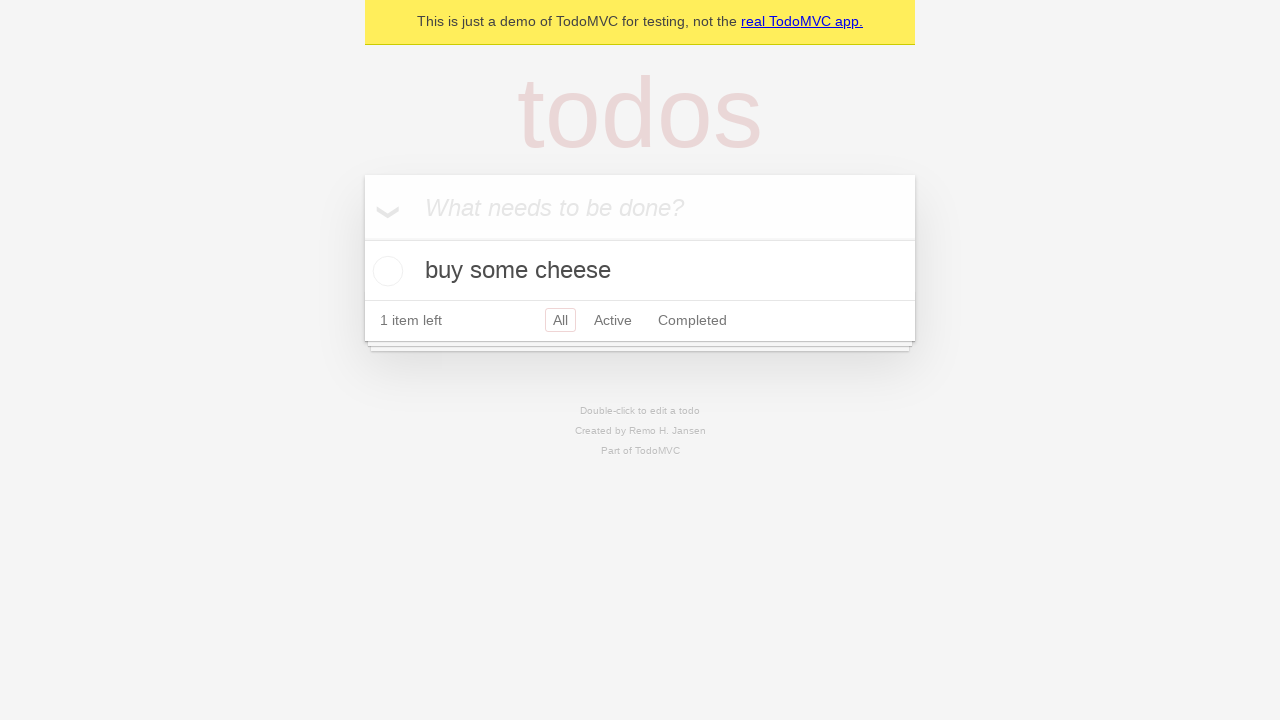

Filled todo input with 'feed the cat' on internal:attr=[placeholder="What needs to be done?"i]
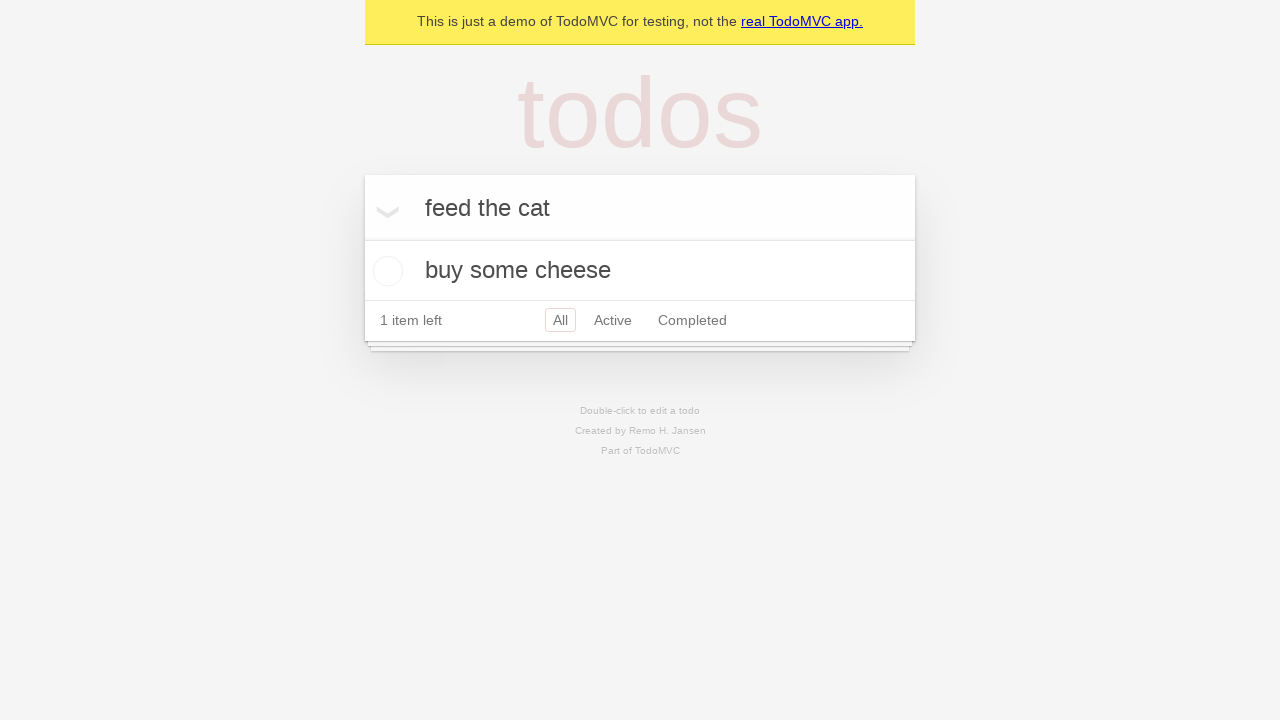

Pressed Enter to add second todo item on internal:attr=[placeholder="What needs to be done?"i]
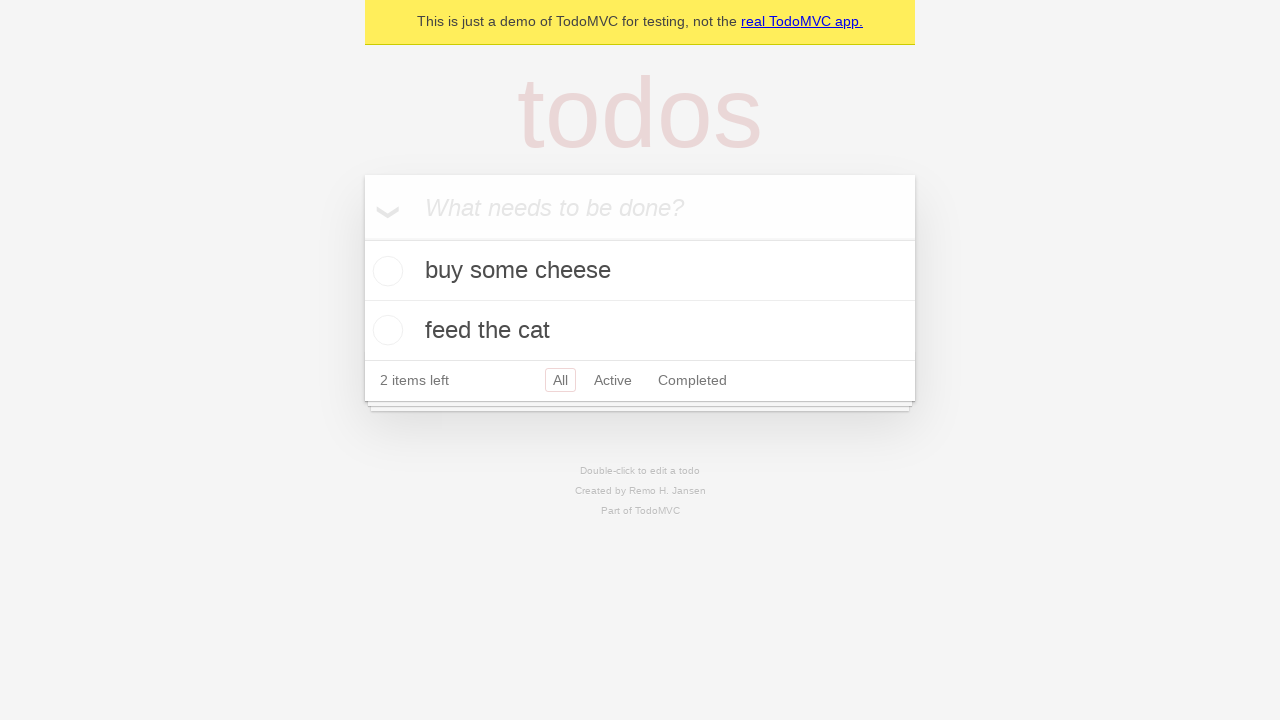

Filled todo input with 'book a doctors appointment' on internal:attr=[placeholder="What needs to be done?"i]
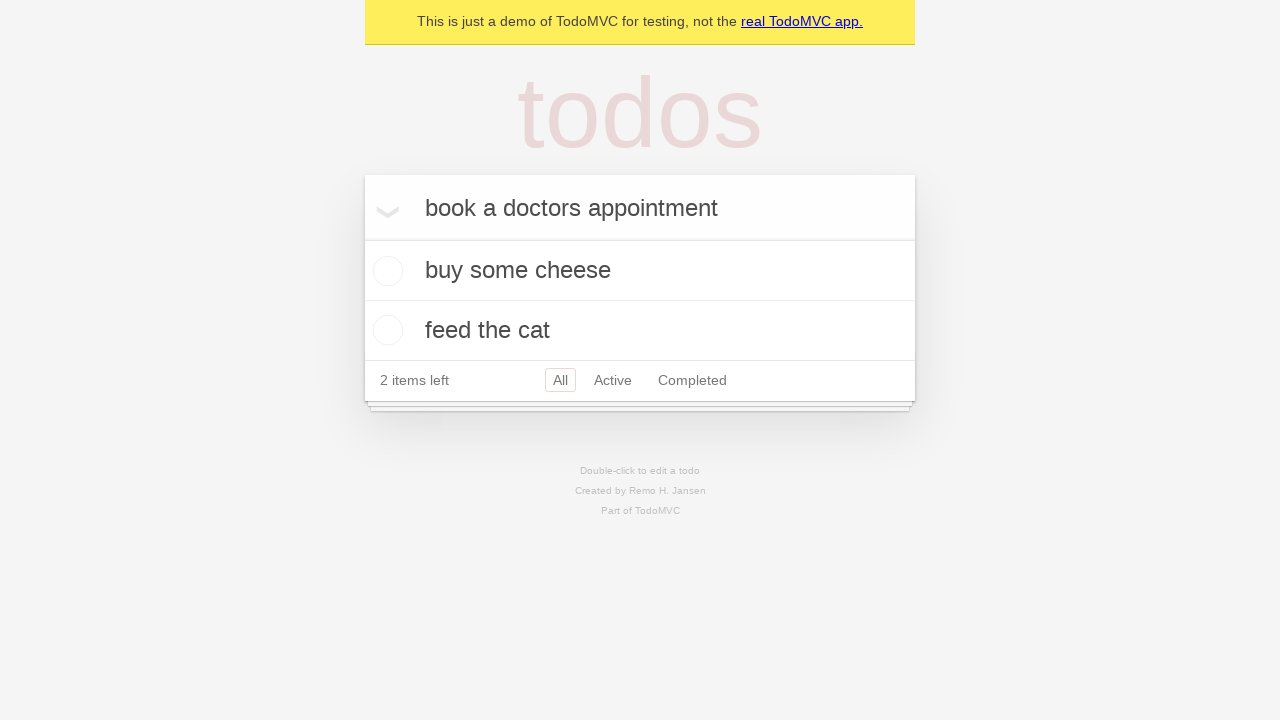

Pressed Enter to add third todo item on internal:attr=[placeholder="What needs to be done?"i]
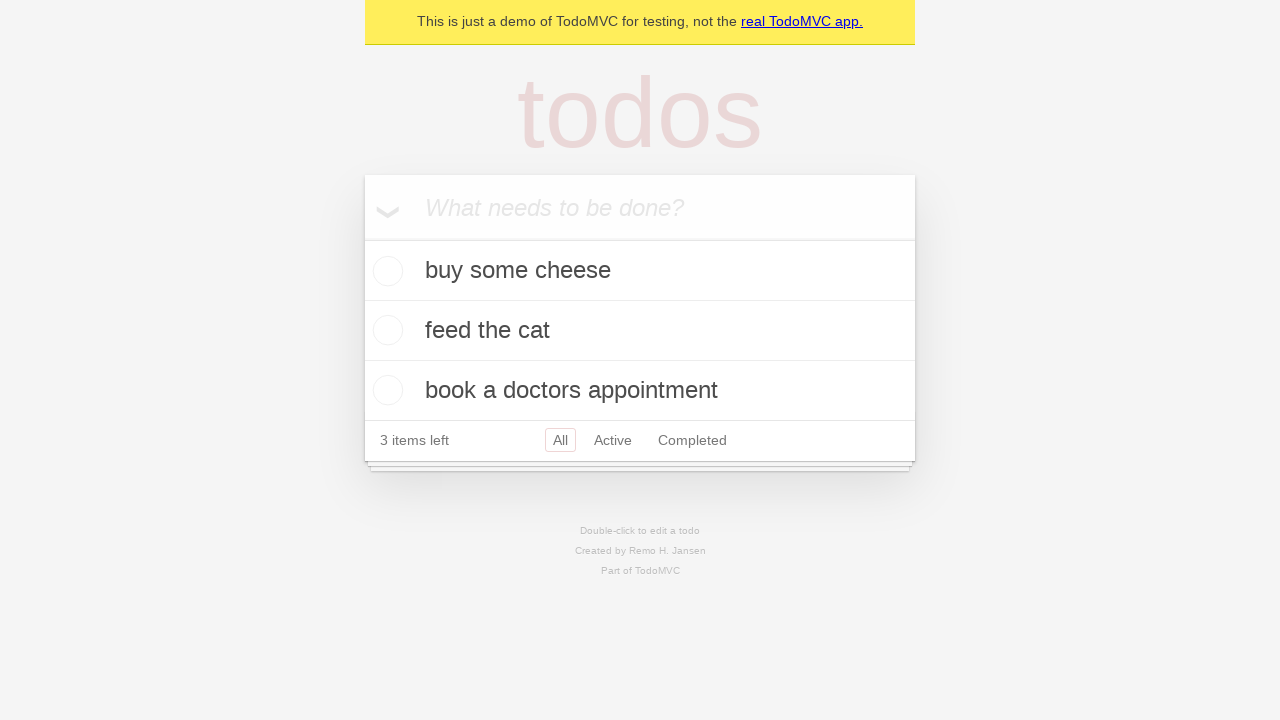

Checked the second todo item checkbox at (385, 330) on internal:testid=[data-testid="todo-item"s] >> nth=1 >> internal:role=checkbox
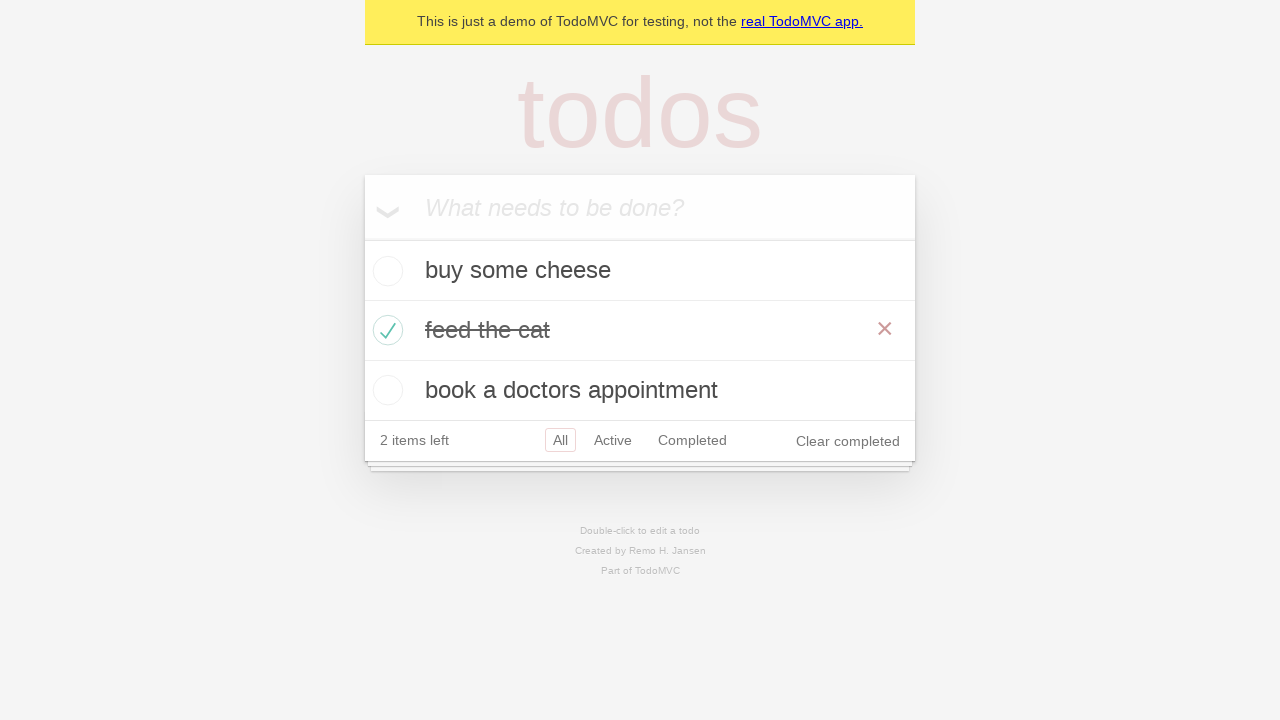

Clicked the Completed filter link at (692, 440) on internal:role=link[name="Completed"i]
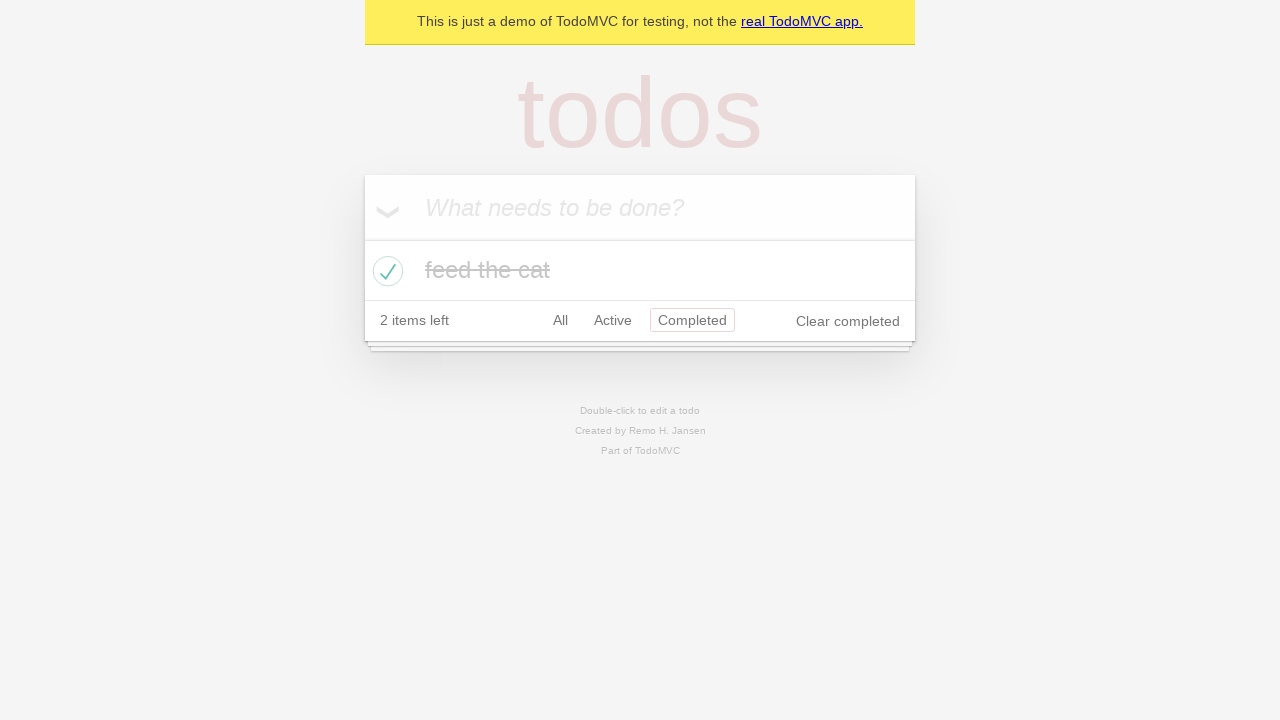

Completed items filtered view loaded with only completed item visible
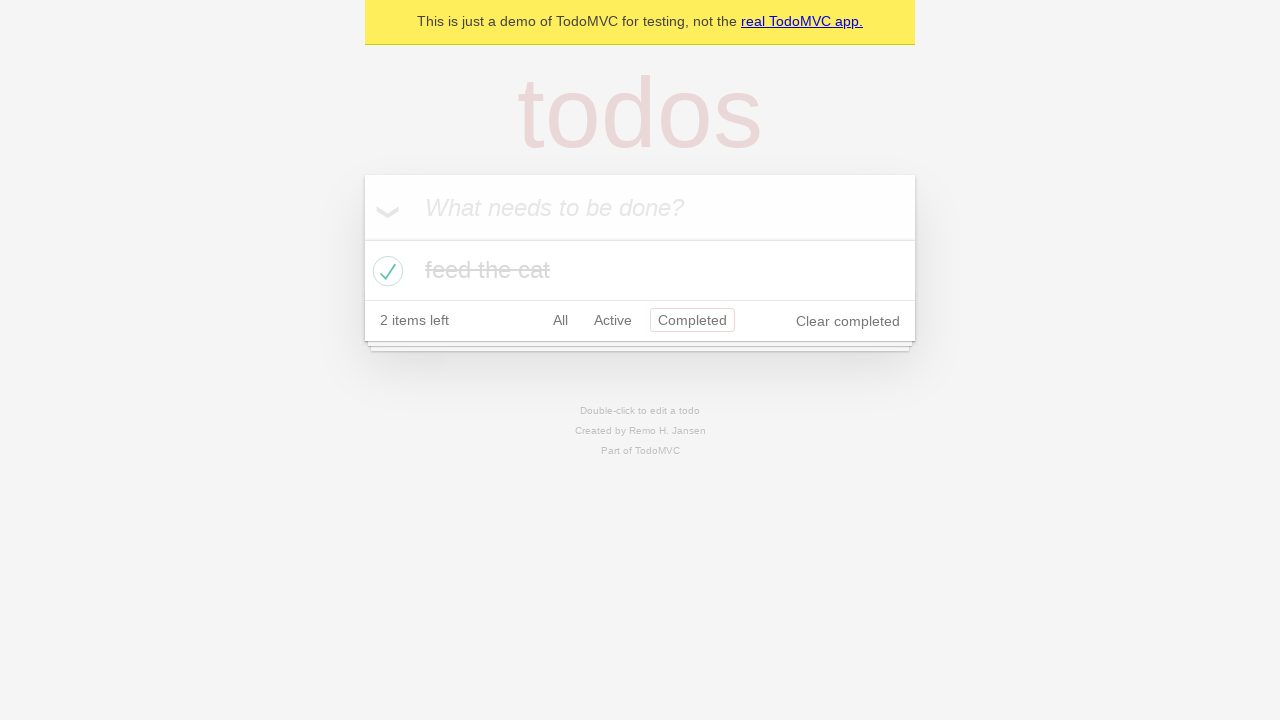

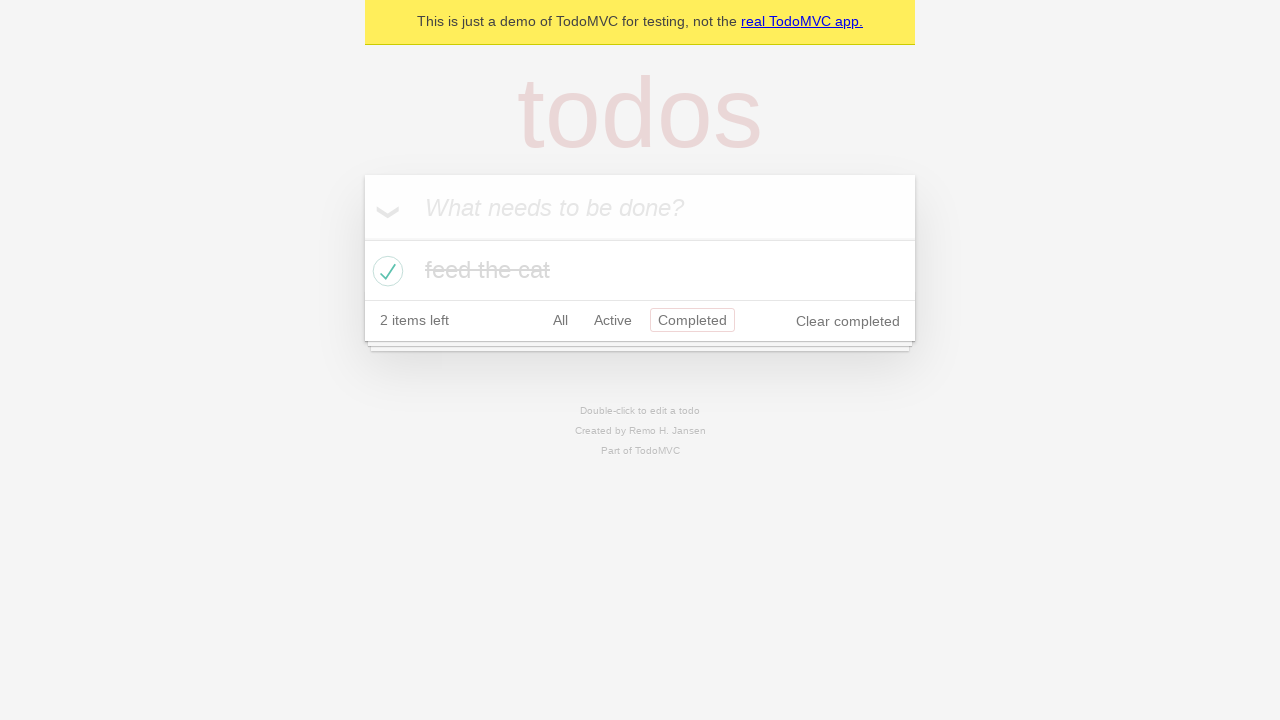